Tests file upload via the Choose File input by selecting a file and clicking the upload button, then verifying the upload success message

Starting URL: https://the-internet.herokuapp.com/upload

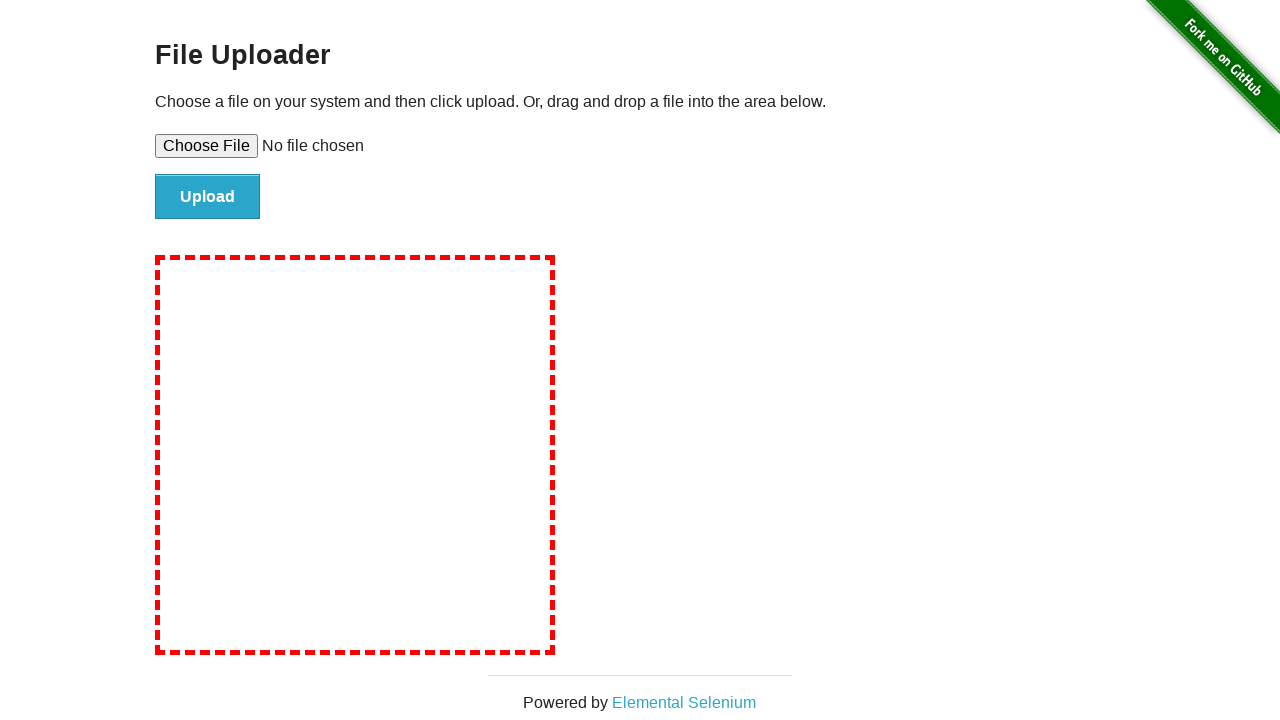

Waited for drag-drop-upload element to load
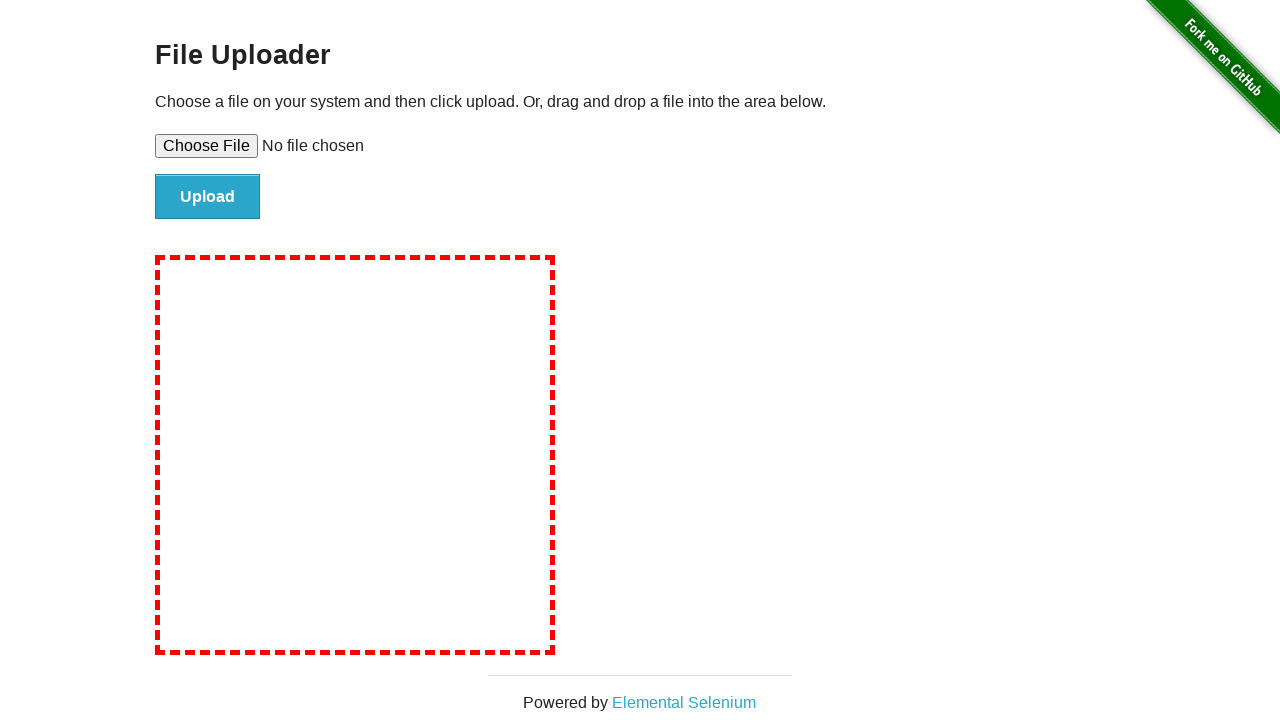

Created temporary test image file
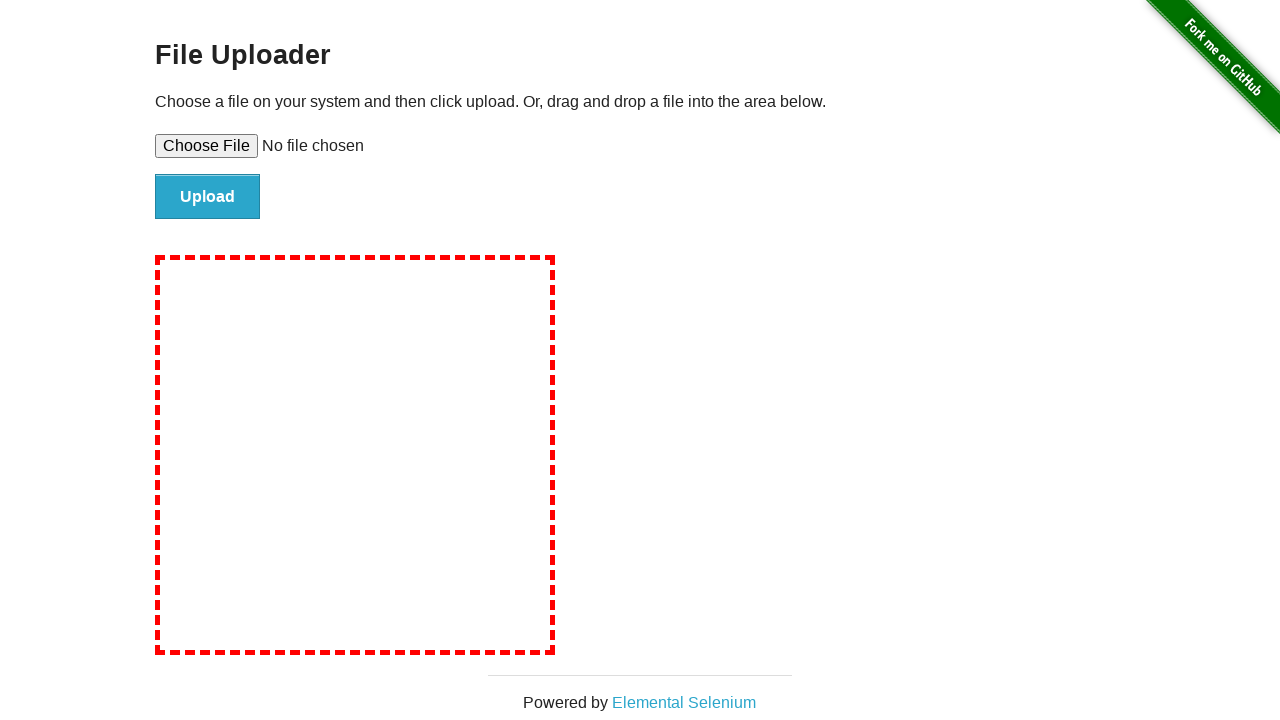

Selected file via Choose File input
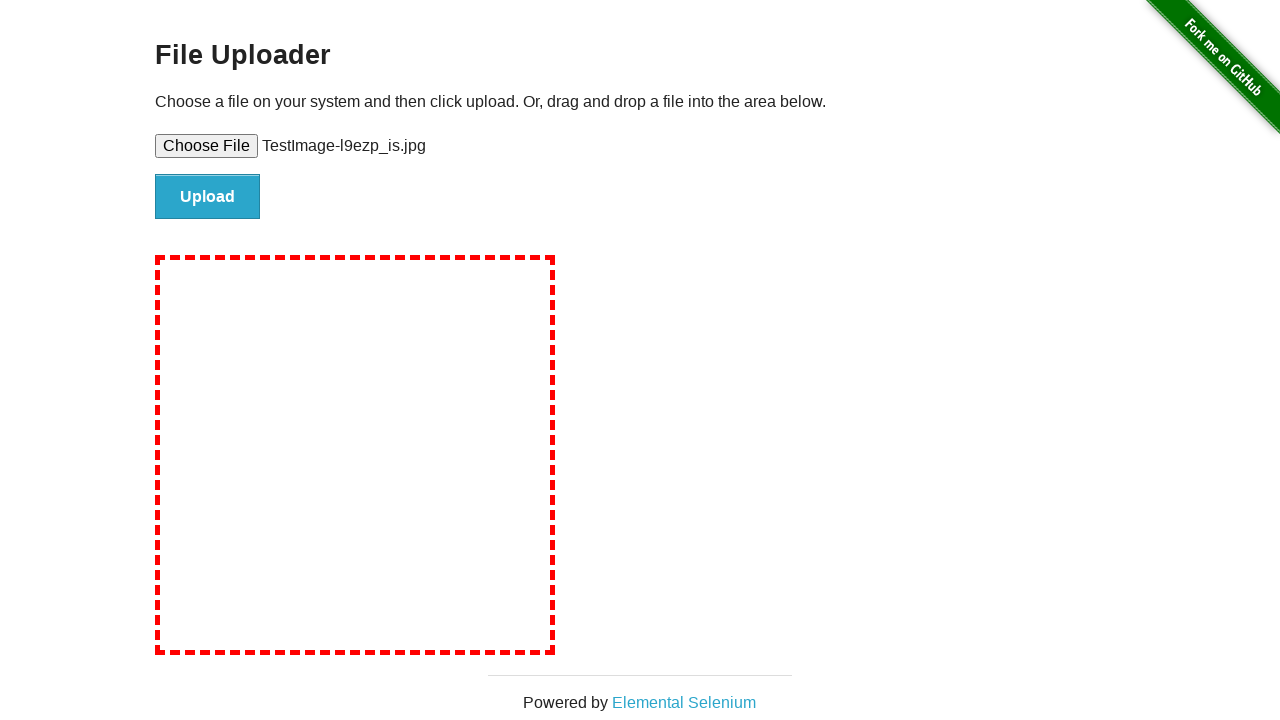

Clicked Upload button to submit file at (208, 197) on #file-submit
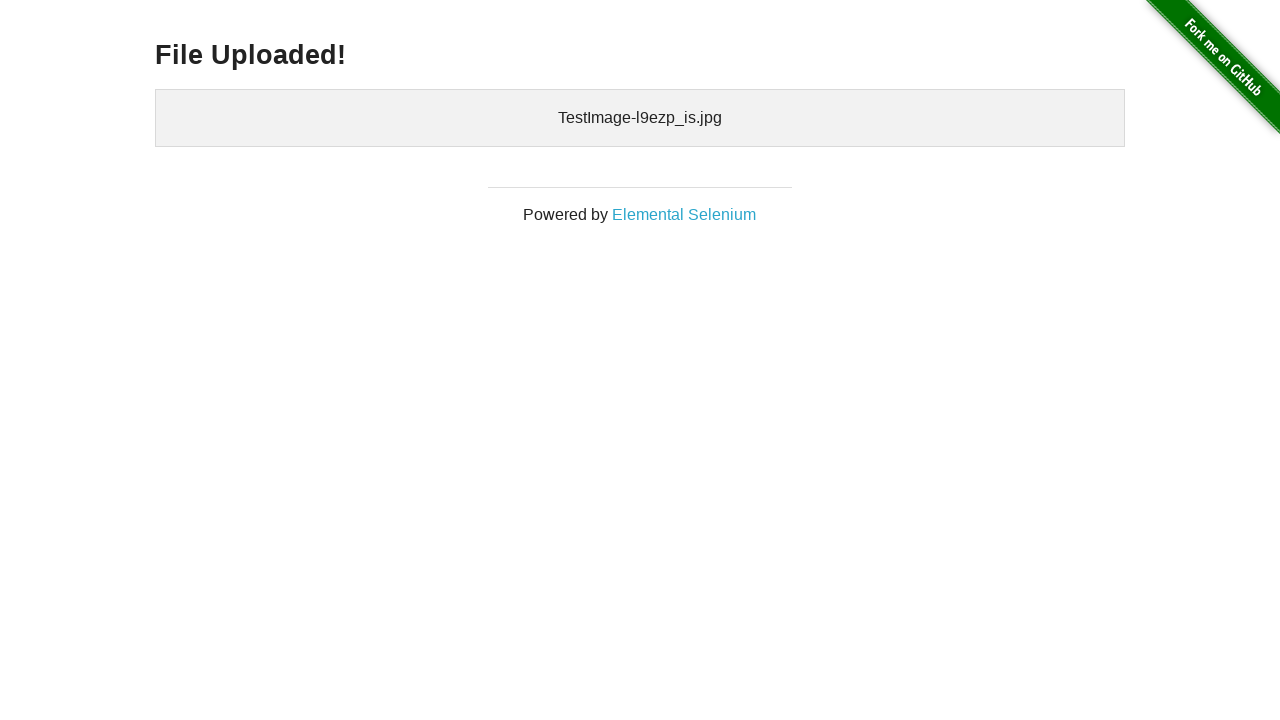

Upload success message displayed
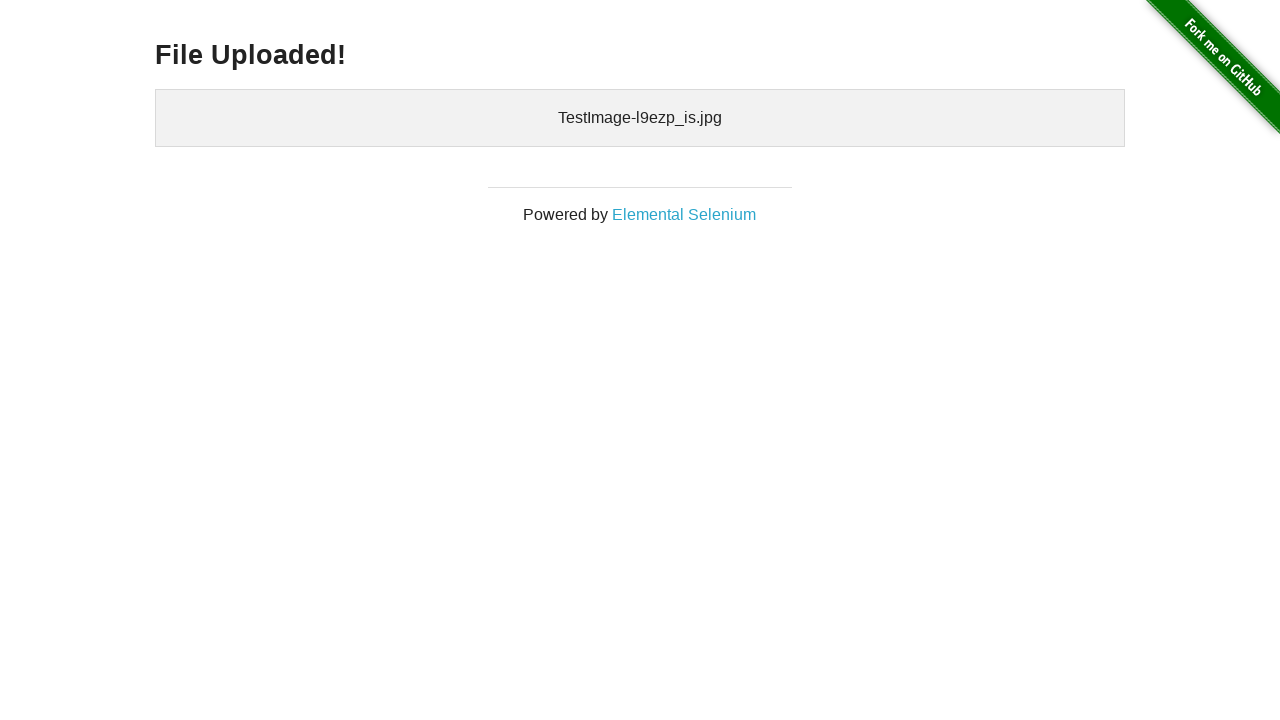

Cleaned up temporary test file
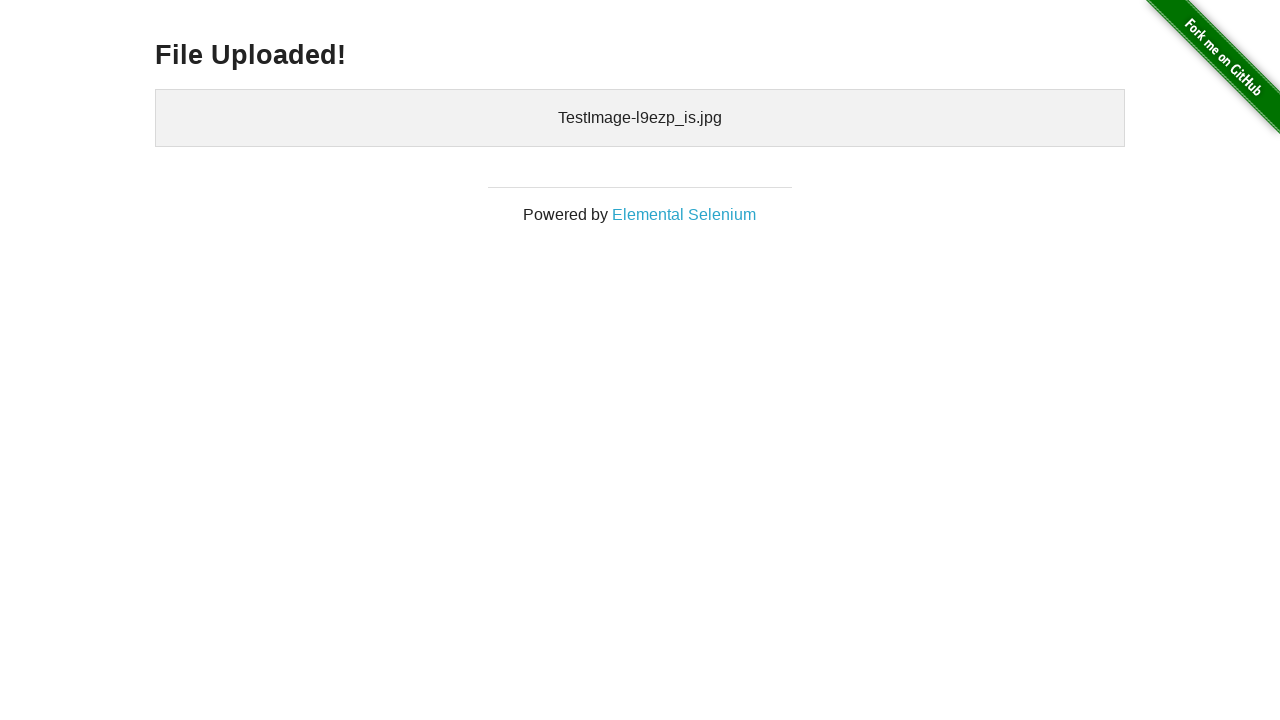

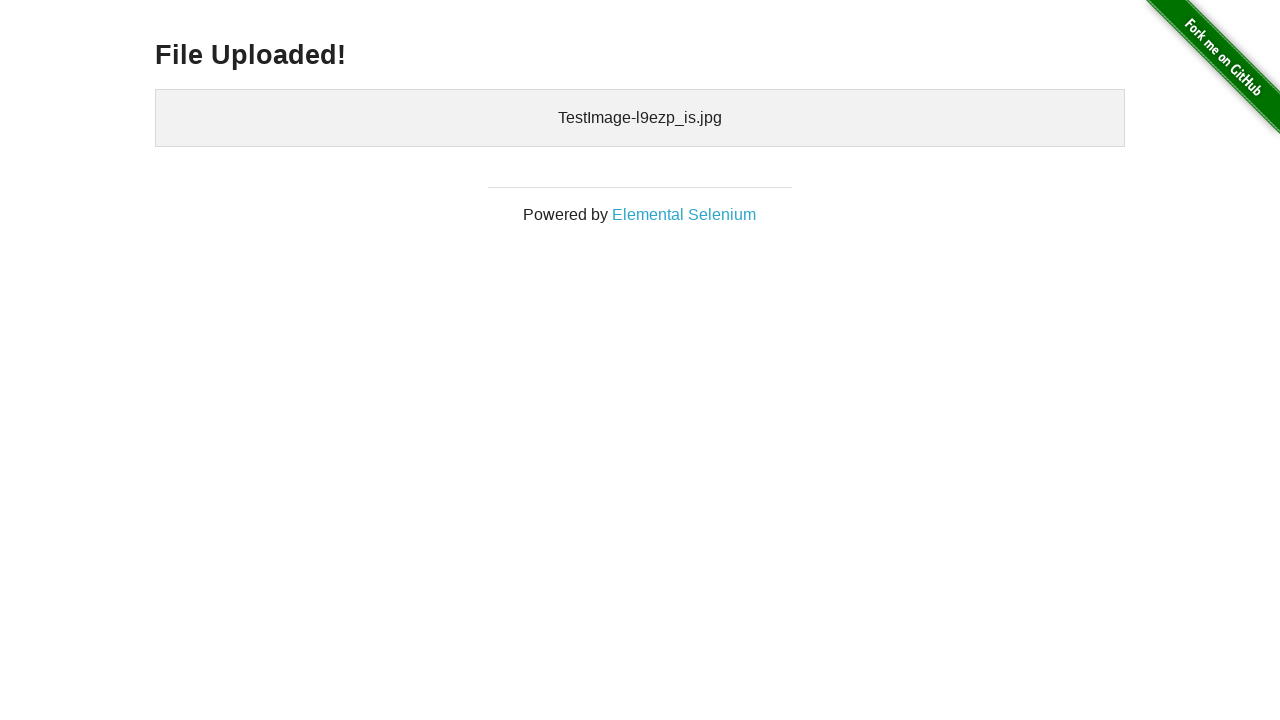